Clicks on the "Create account" button on Gmail's login page

Starting URL: https://gmail.com

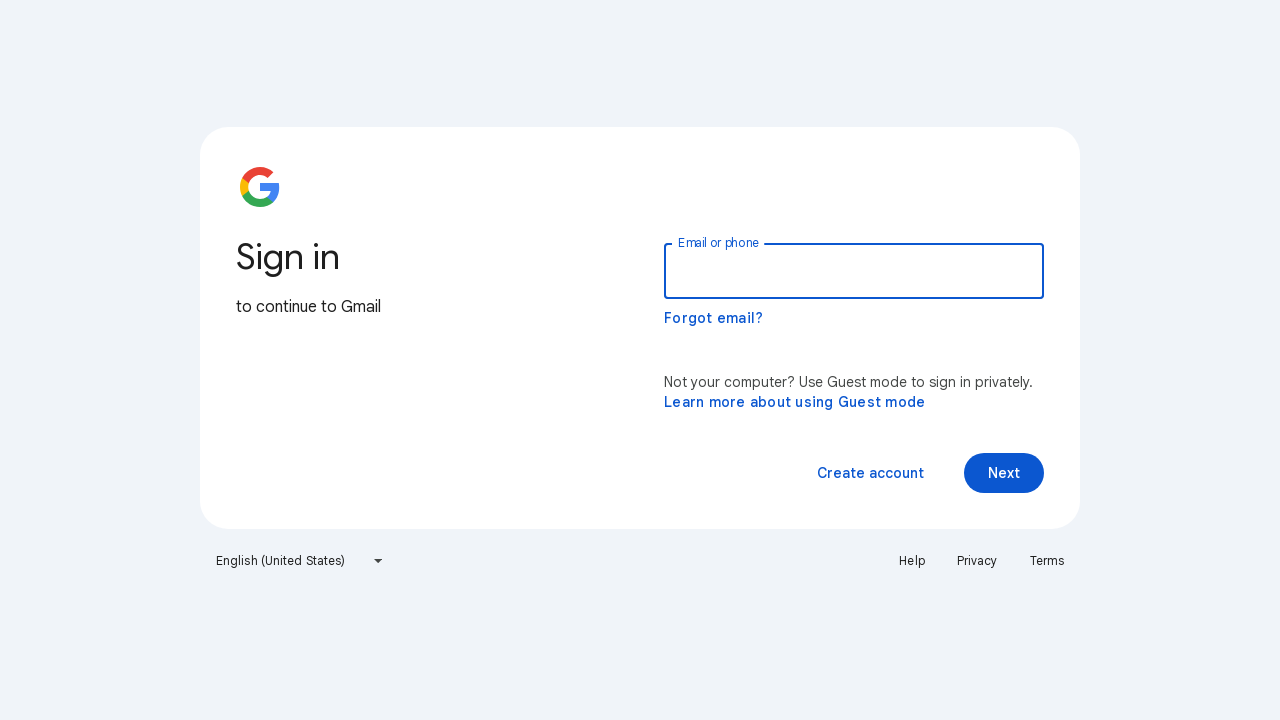

Clicked 'Create account' button on Gmail login page at (870, 473) on text=Create account
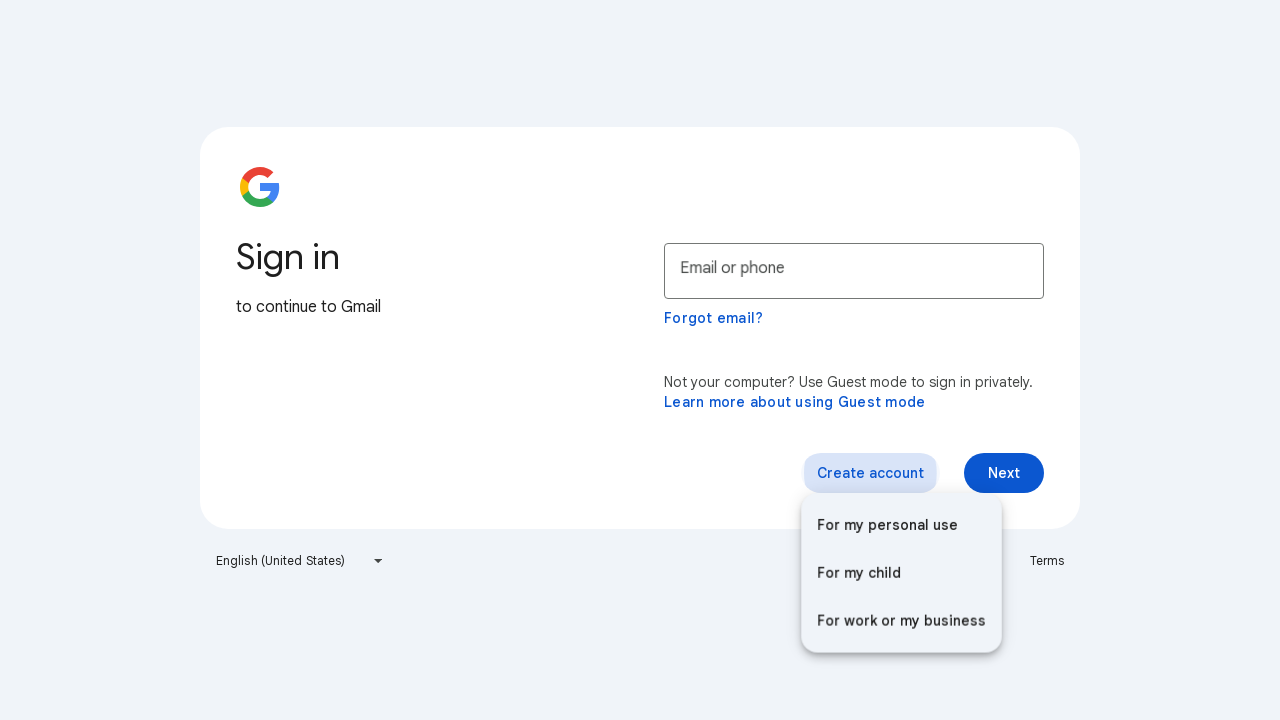

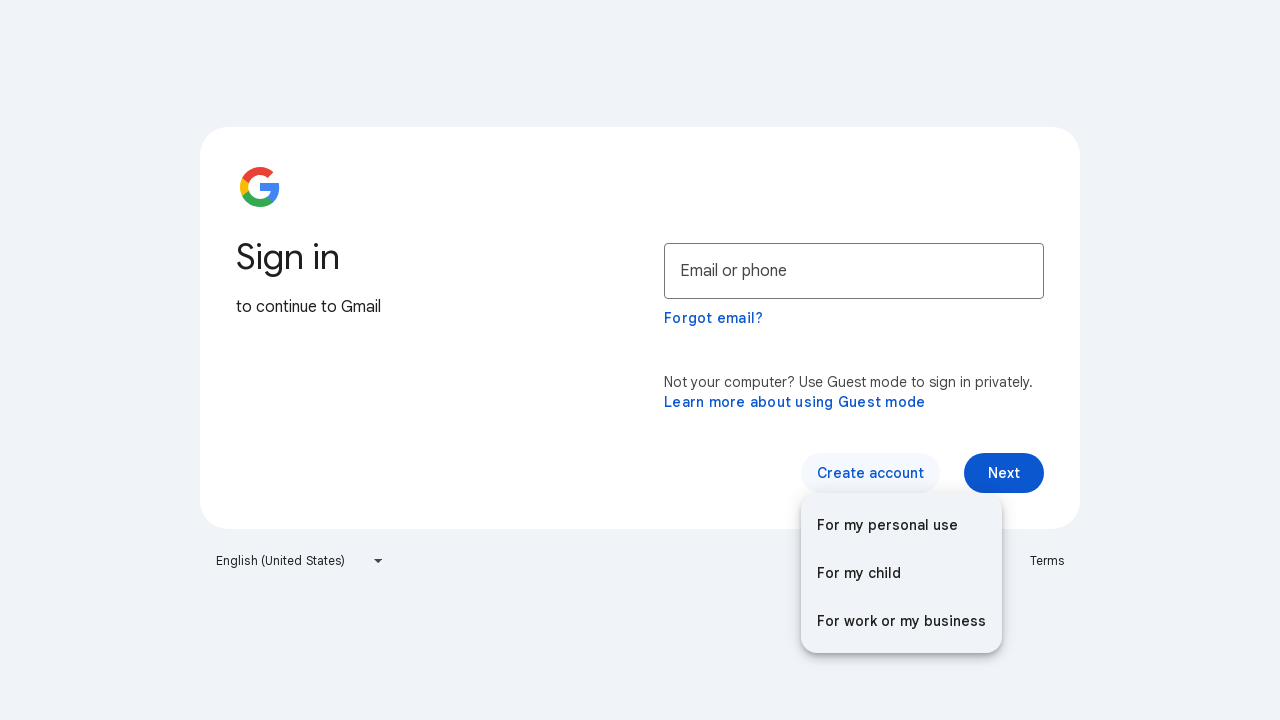